Tests drag and drop functionality by dragging column A to column B position

Starting URL: https://the-internet.herokuapp.com/drag_and_drop

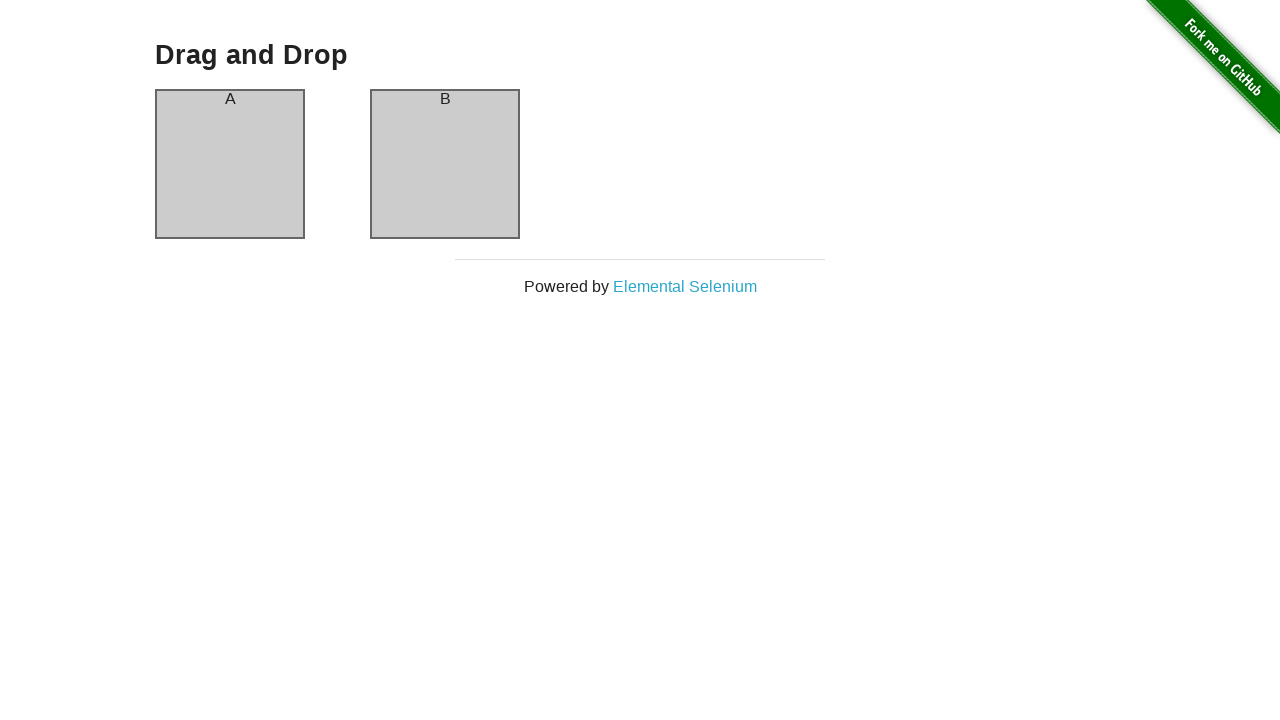

Located source element (column A)
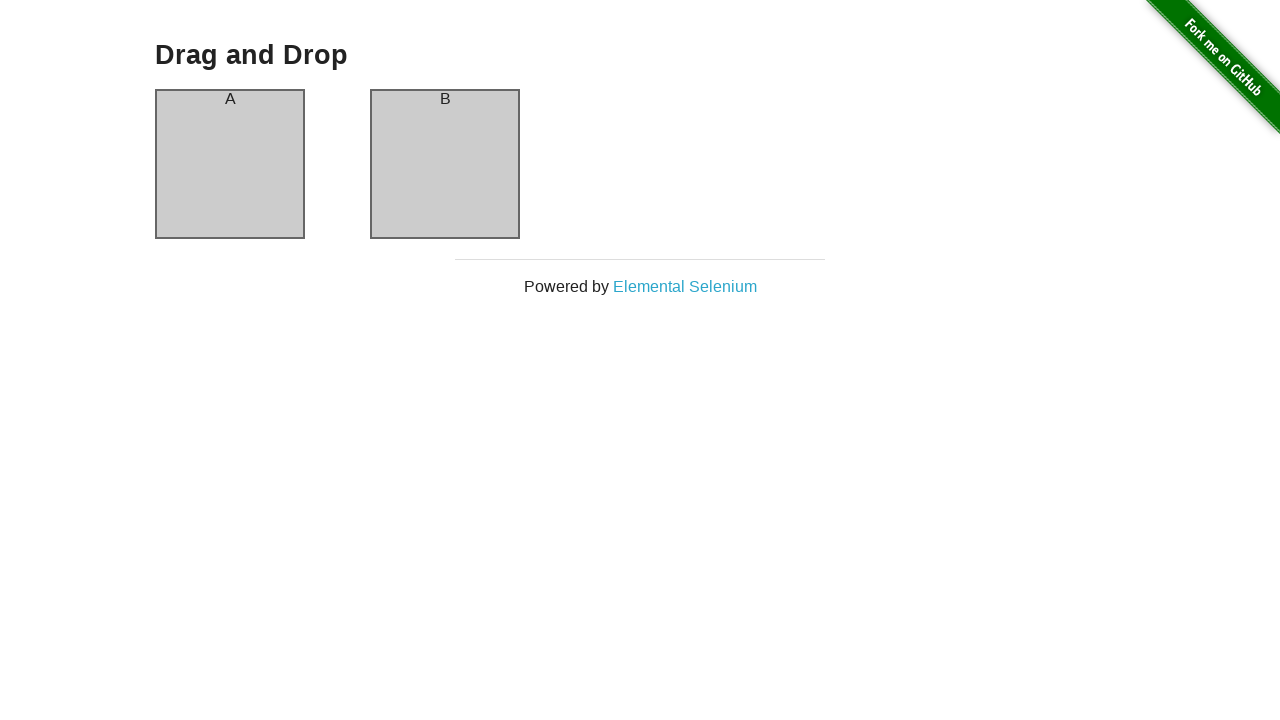

Located target element (column B)
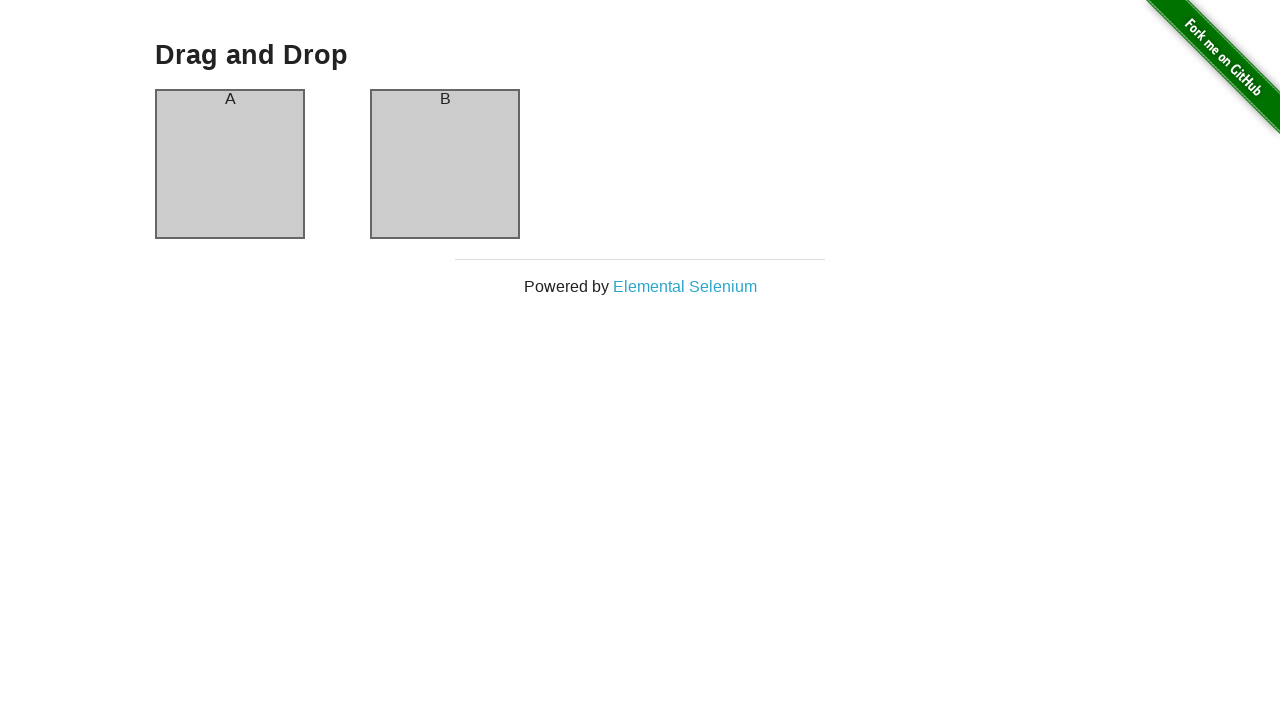

Dragged column A to column B position at (445, 164)
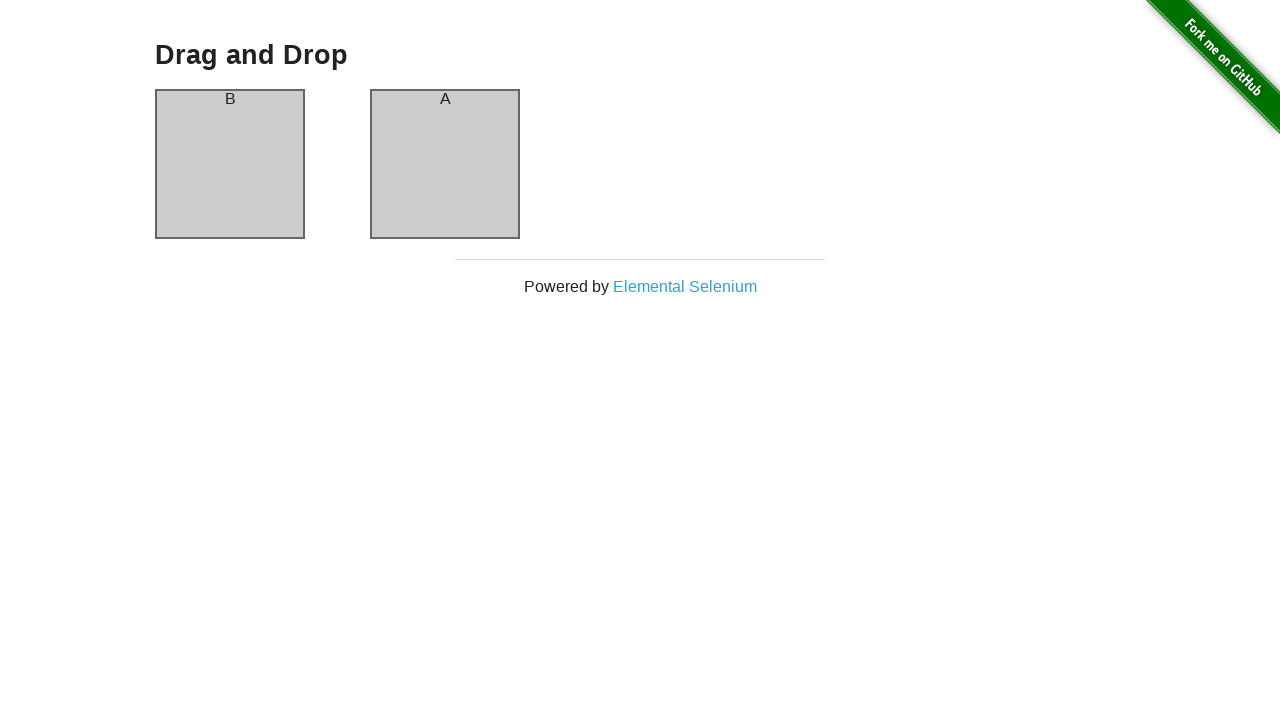

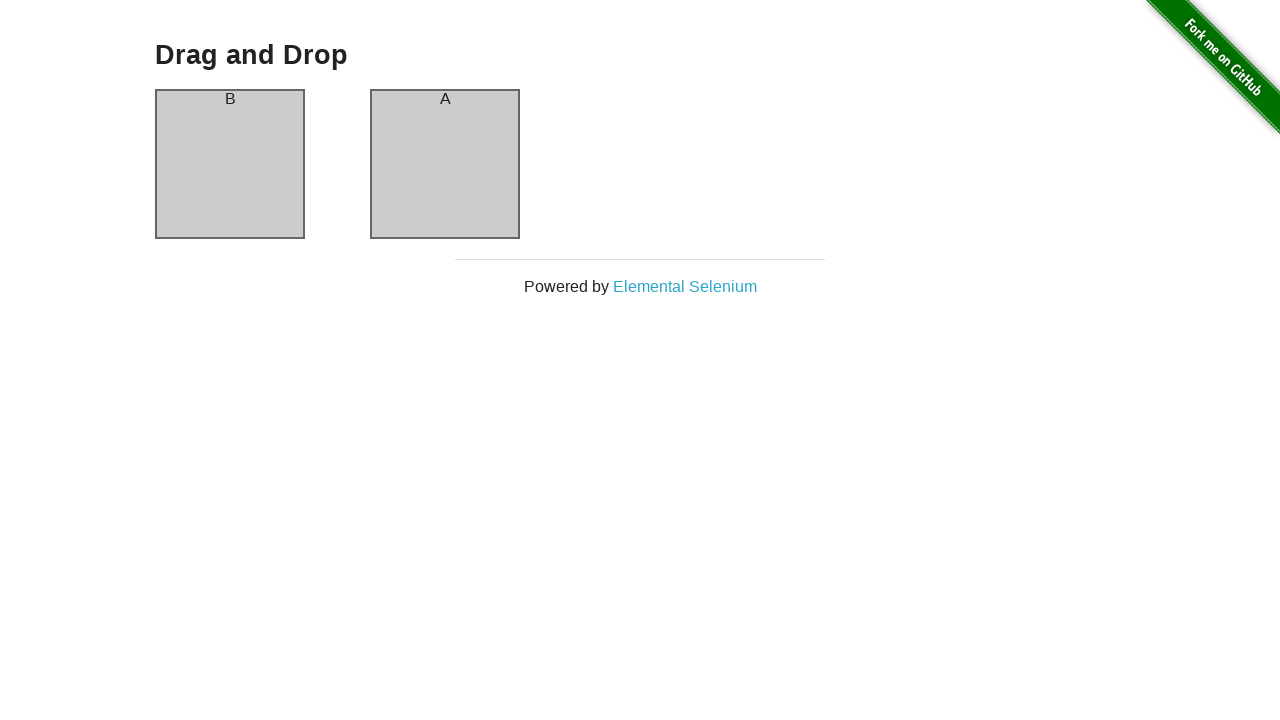